Tests file upload functionality by uploading a test file to the file input field on a playground page

Starting URL: https://javabykiran.com/playground/file-upload

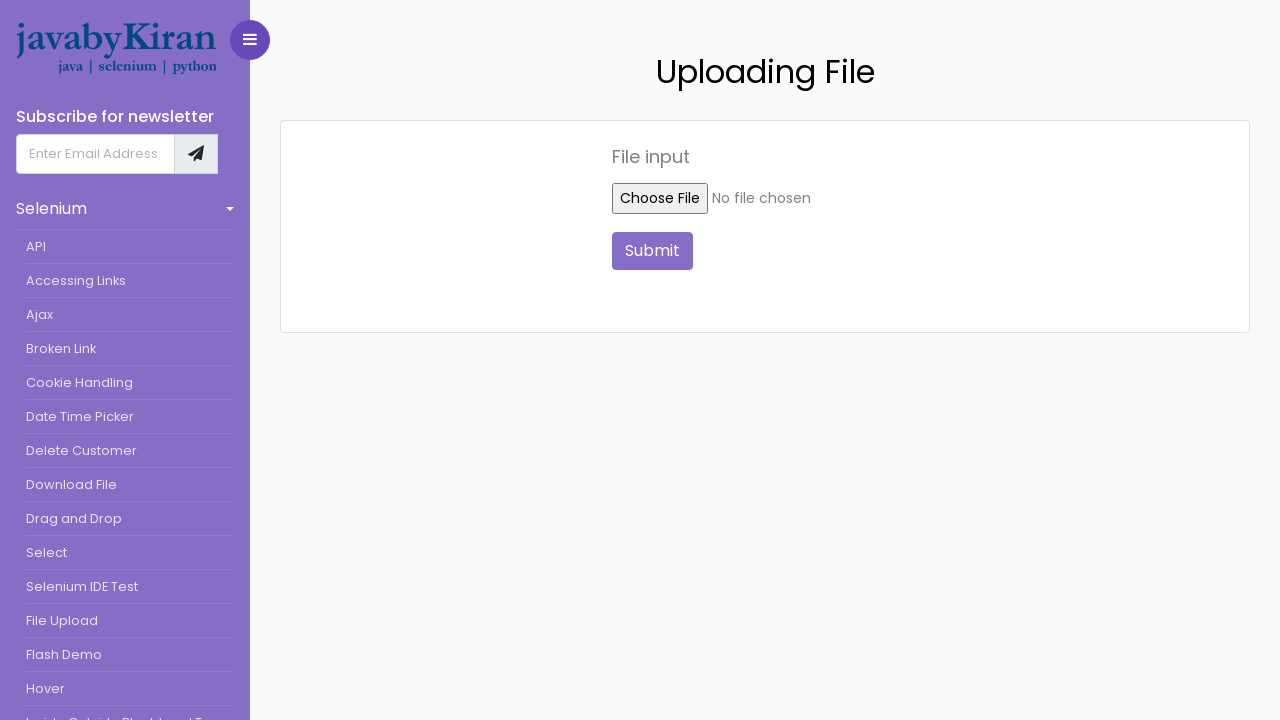

Created temporary test file for upload
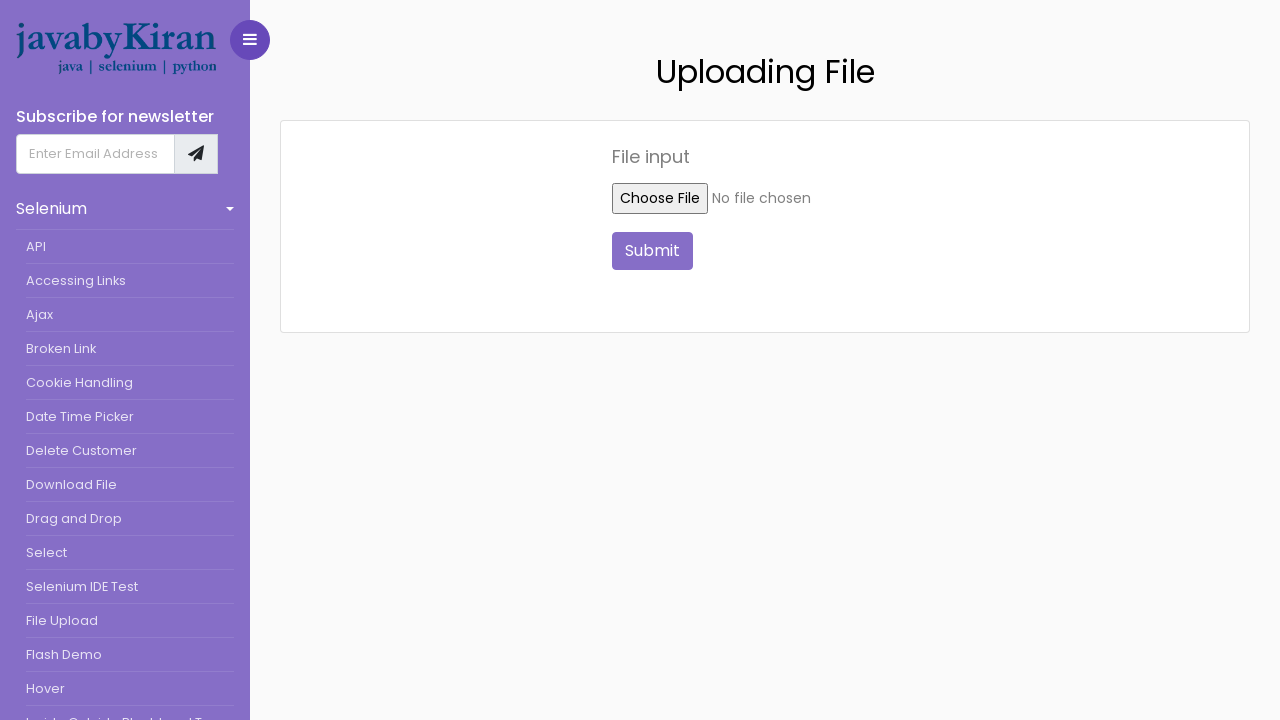

Uploaded test file to file input field
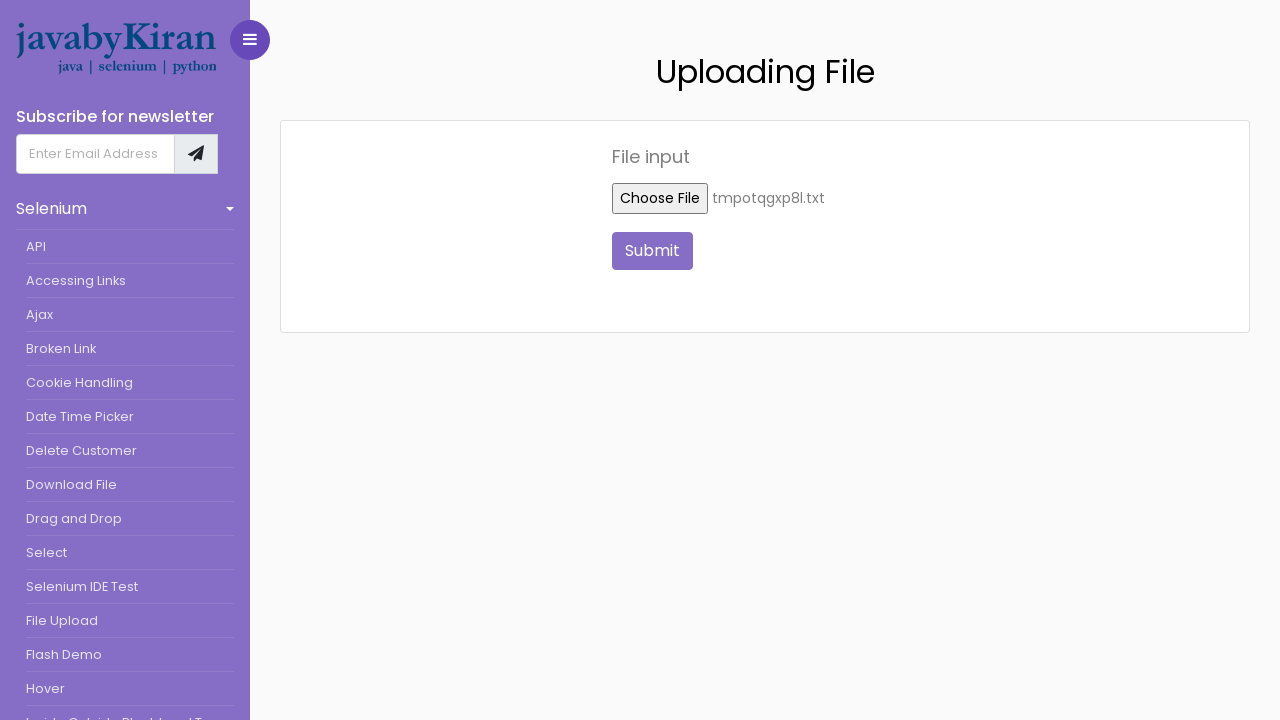

Cleaned up temporary test file
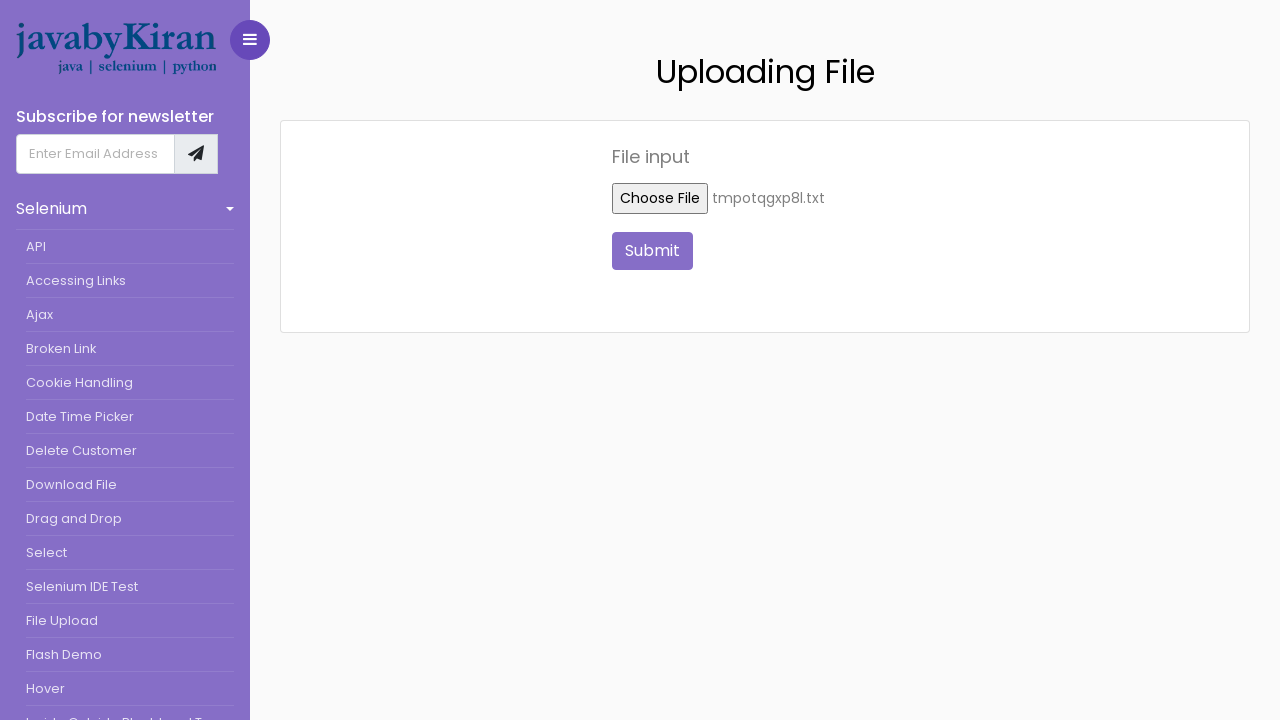

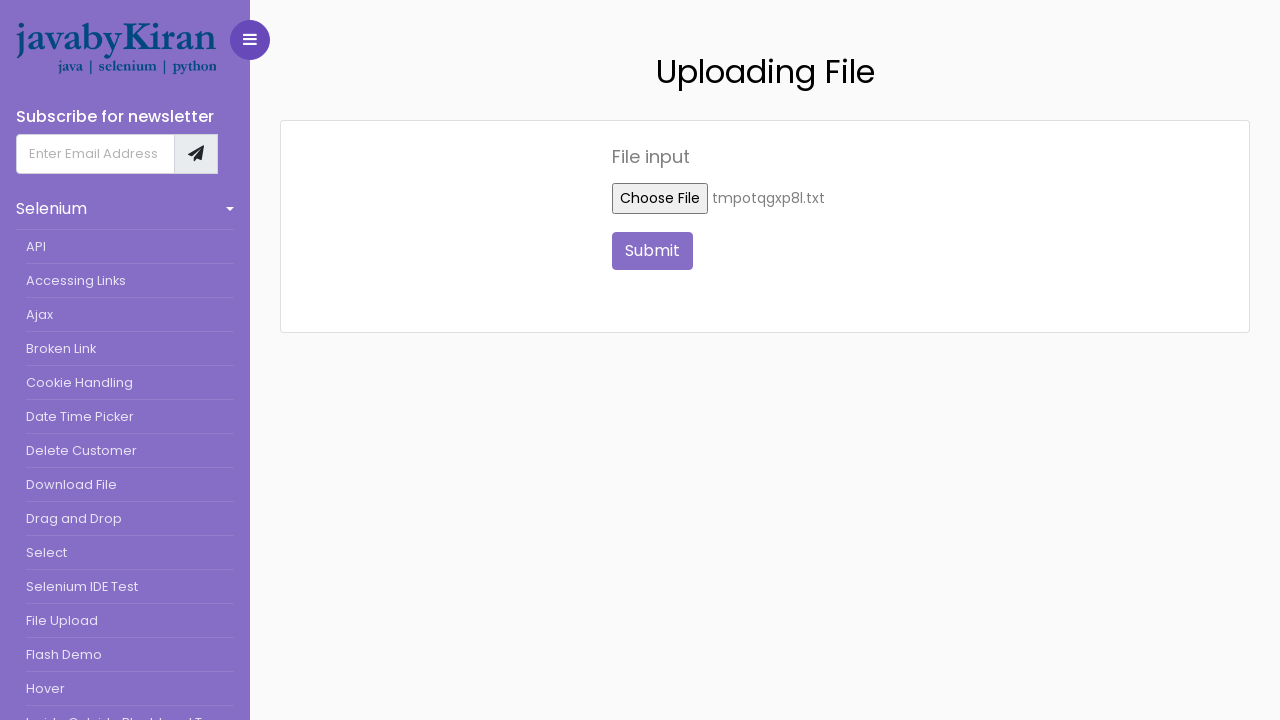